Tests iframe handling by switching to frame index 2 and entering text into an input field within that frame

Starting URL: https://ui.vision/demo/webtest/frames/

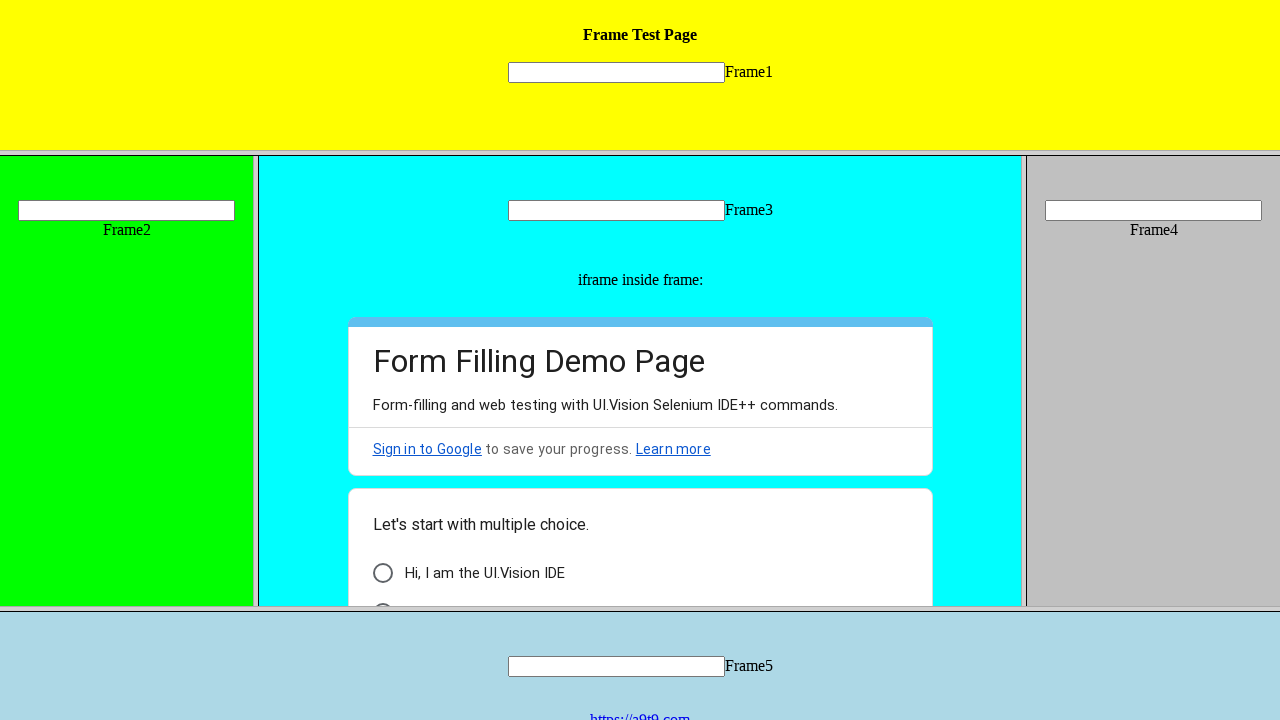

Retrieved all frames from the page
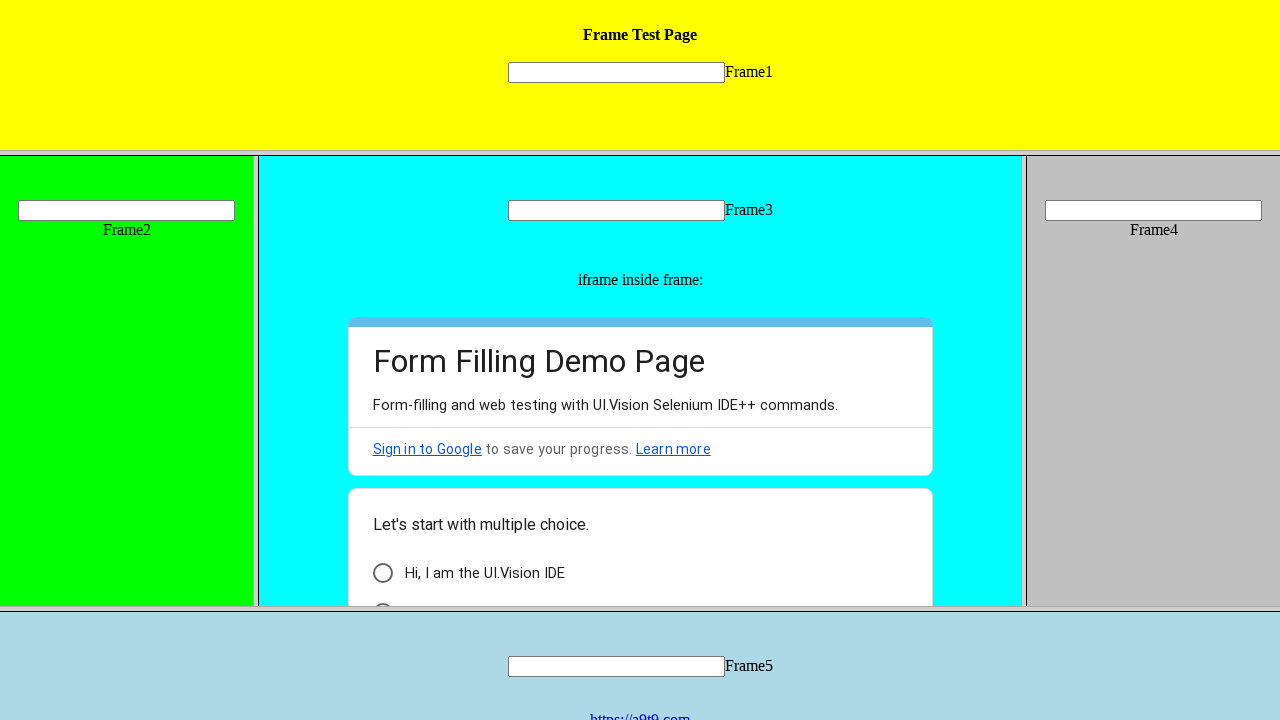

Selected frame at index 2
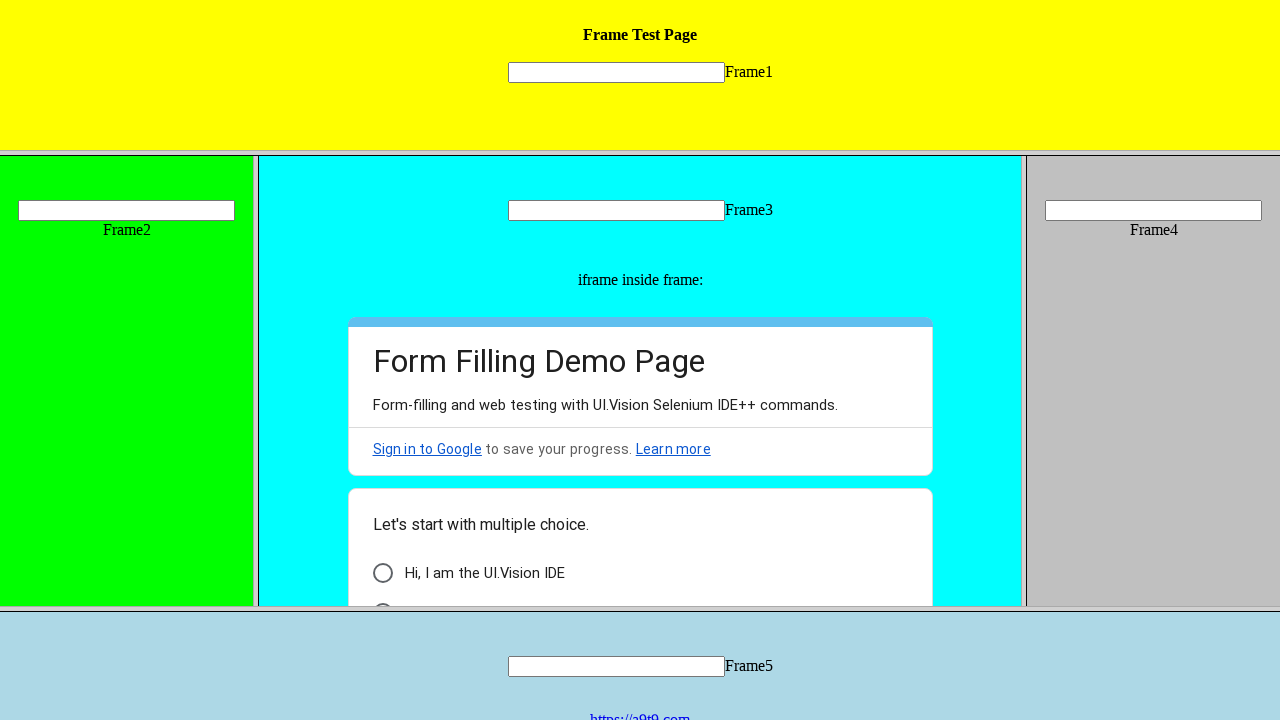

Entered 'Jayshree' into the input field within frame 2 on input[name='mytext2']
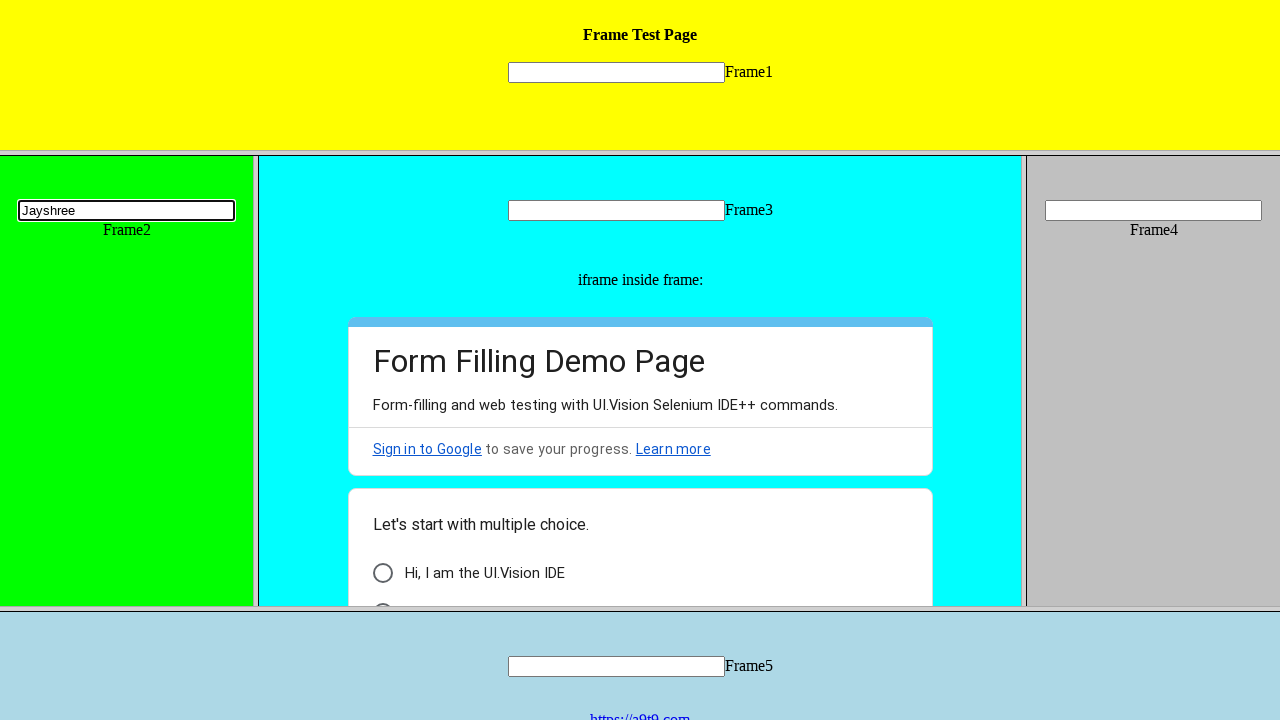

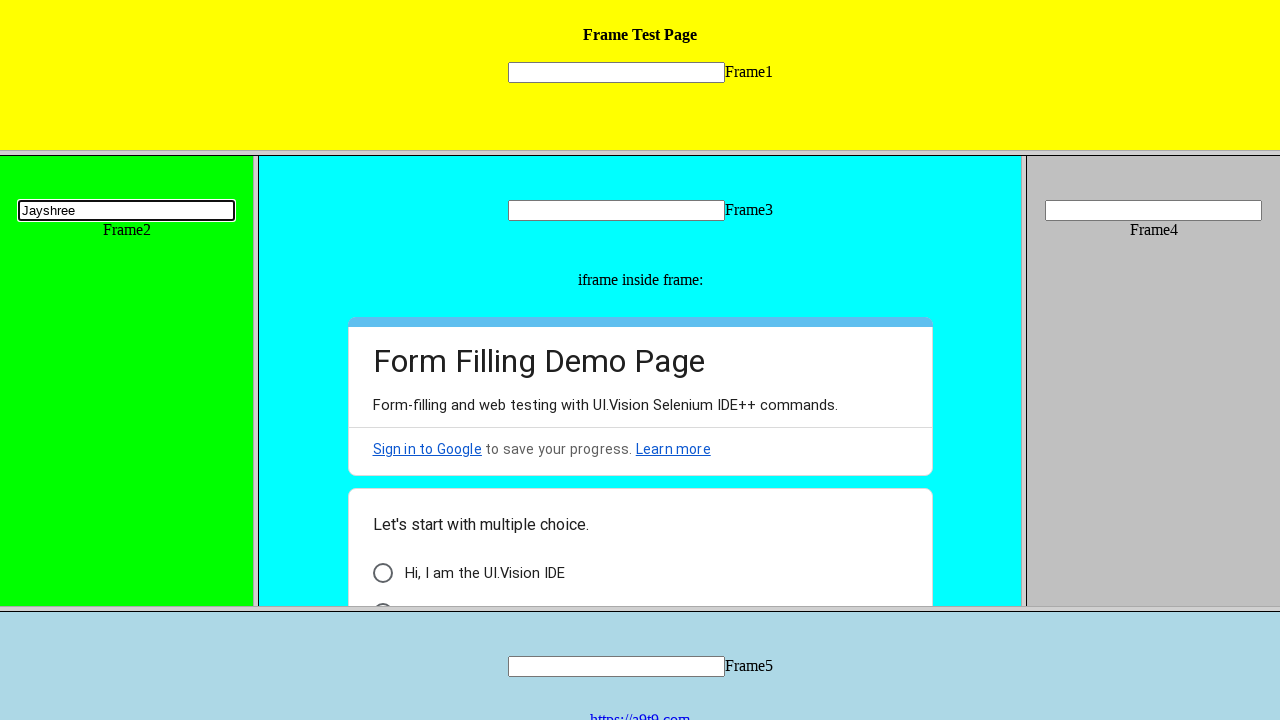